Tests the contact form validation by navigating to the contact page, filling in form fields with an invalid email address, and submitting to verify that email validation error is displayed.

Starting URL: https://www.consultoriaglobal.com.ar/cgweb/

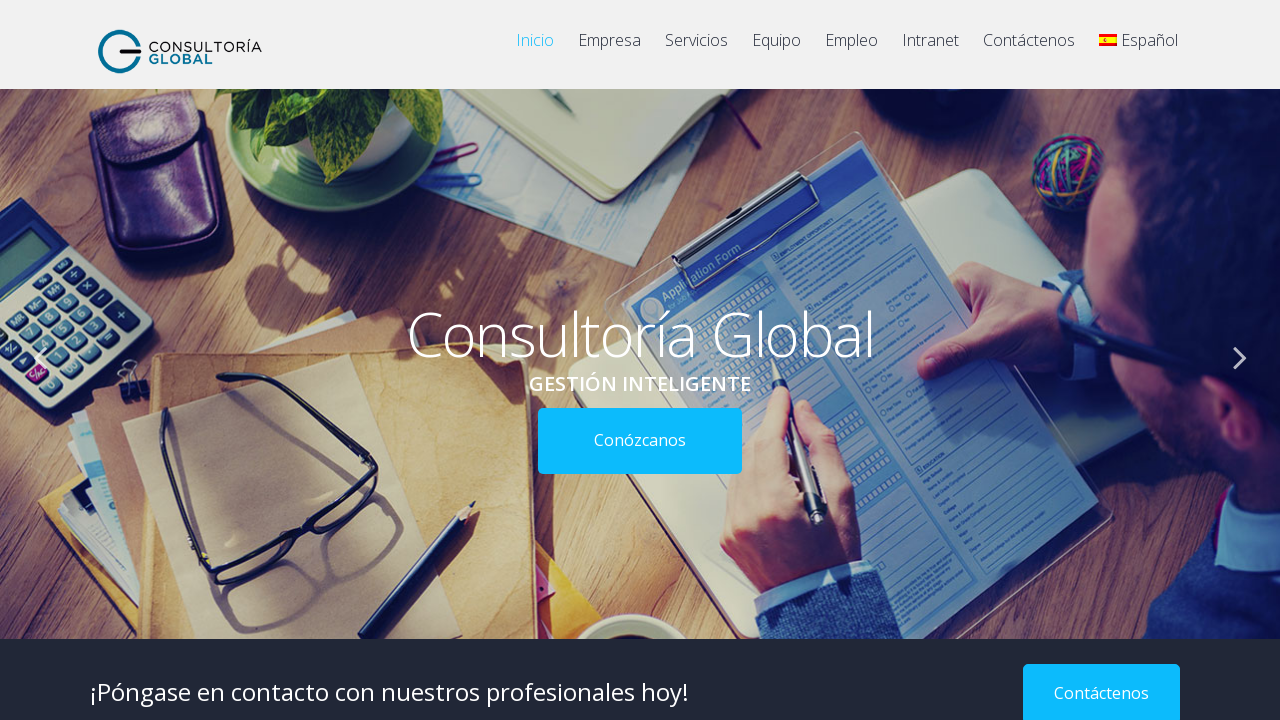

Clicked on contact page link at (1029, 50) on a[href='https://www.consultoriaglobal.com.ar/cgweb/?page_id=370']
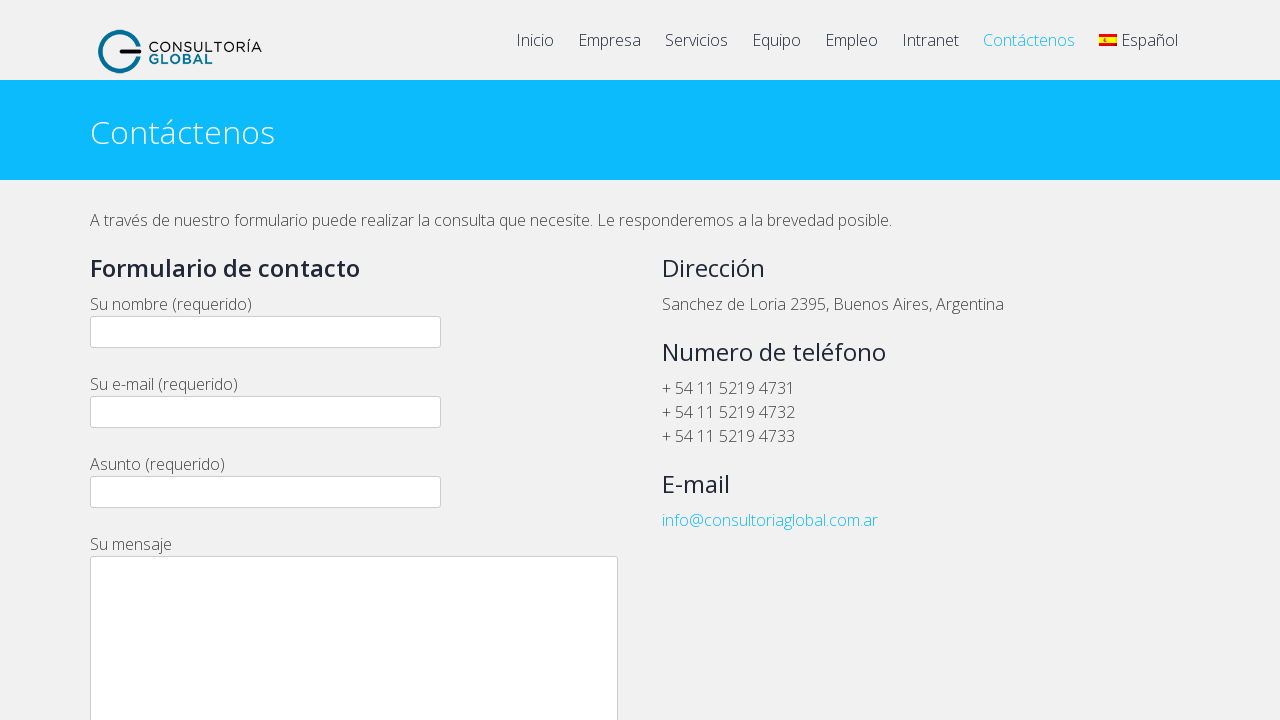

Contact page header loaded successfully
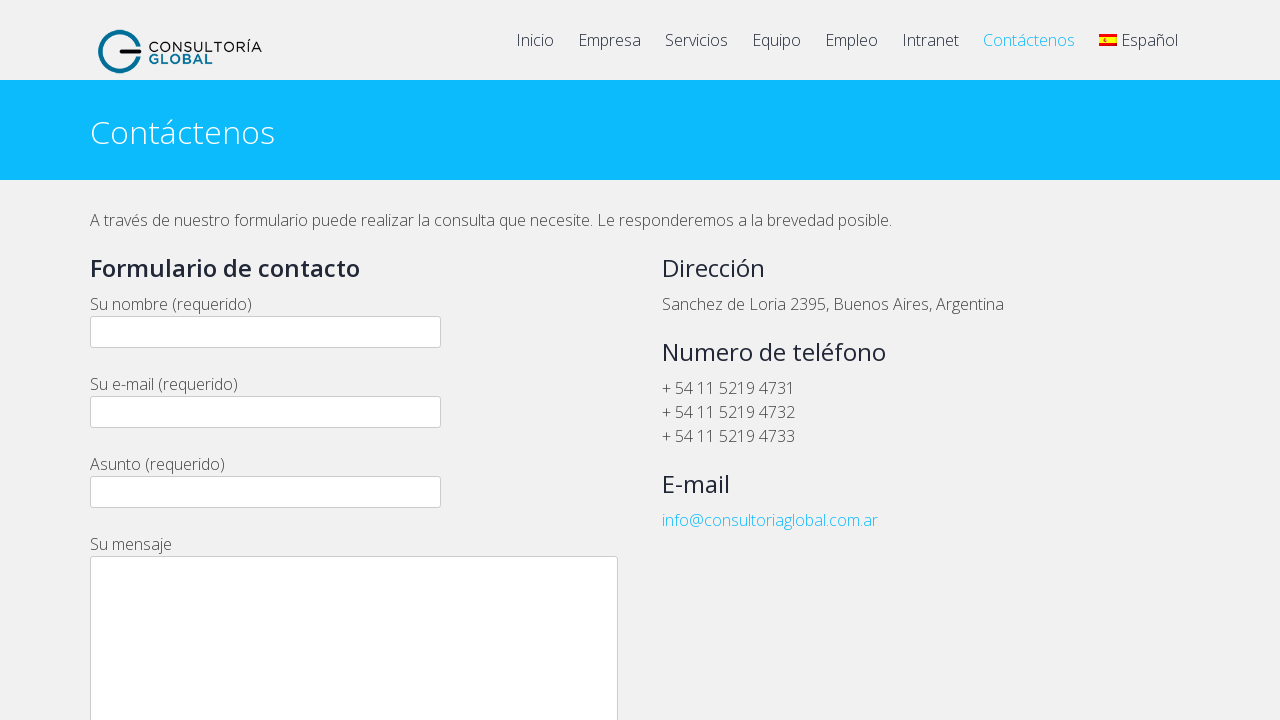

Filled email field with invalid email 'example' on input[name='your-email']
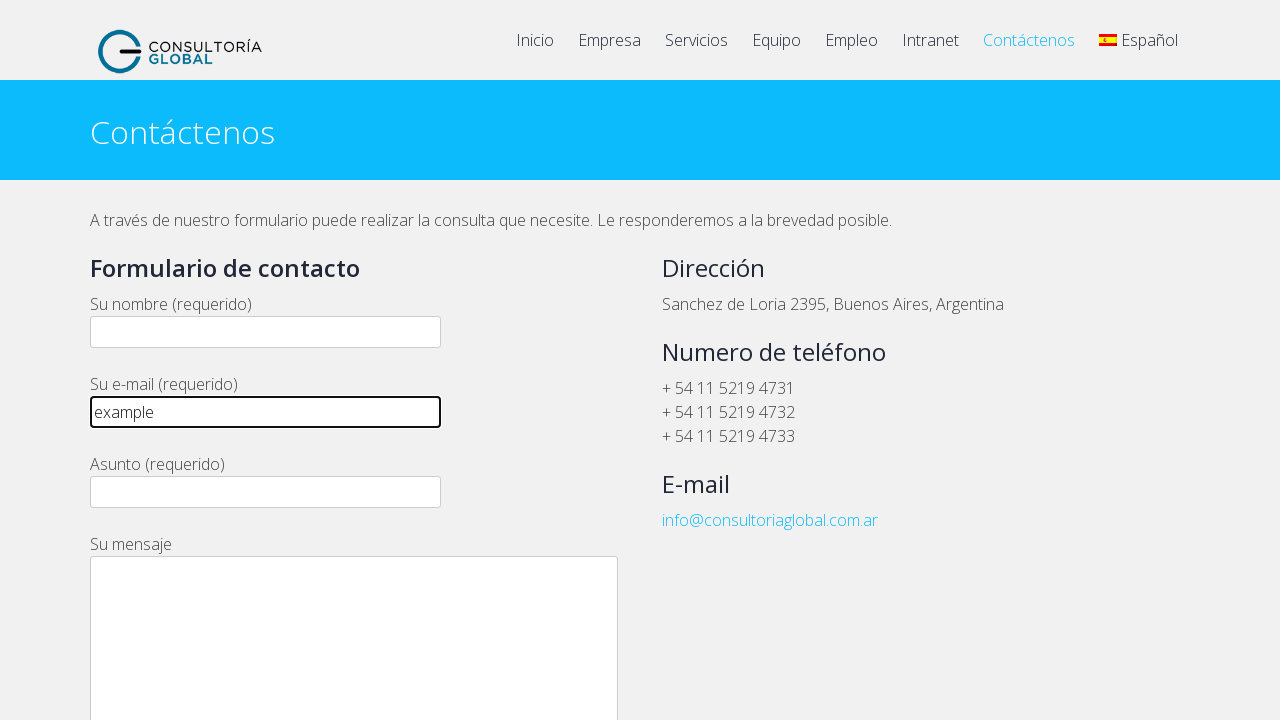

Filled name field with 'Juan Martinez' on input[name='your-name']
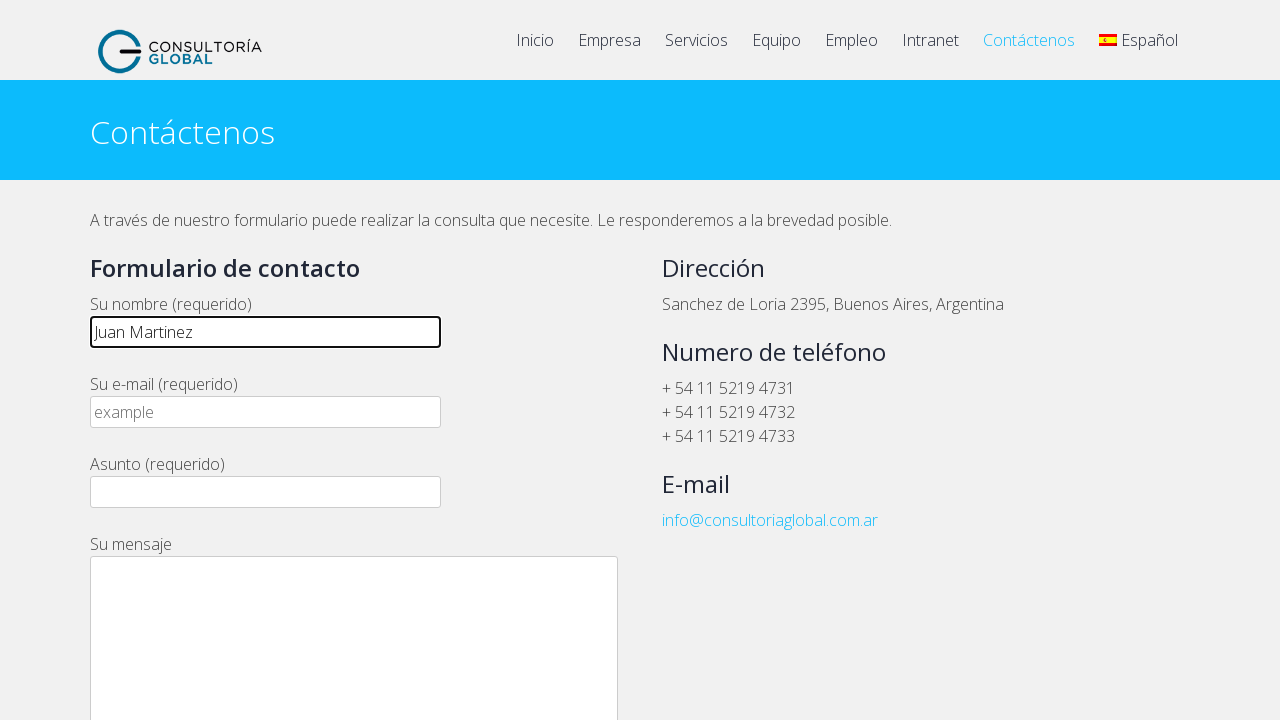

Filled subject field with 'Consulta sobre servicios' on input[name='your-subject']
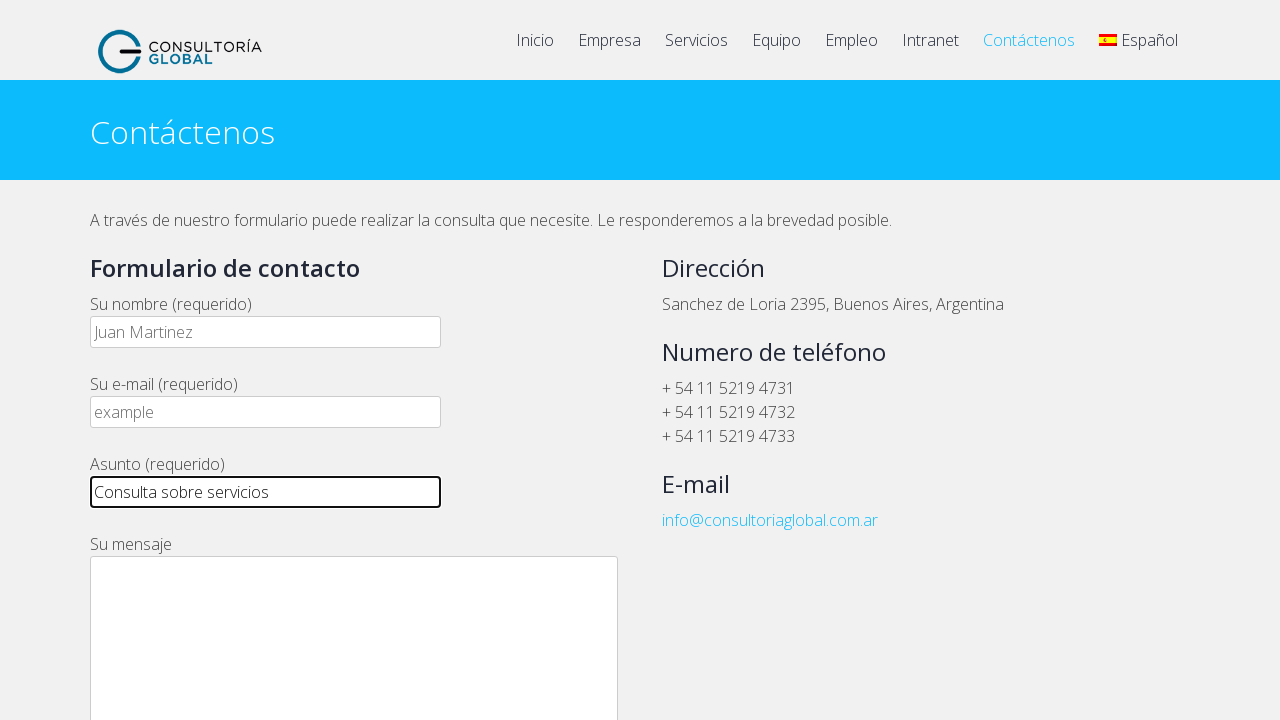

Clicked submit button to submit contact form at (144, 360) on xpath=//*[@id='wpcf7-f1297-p370-o1']/form/p[7]/input
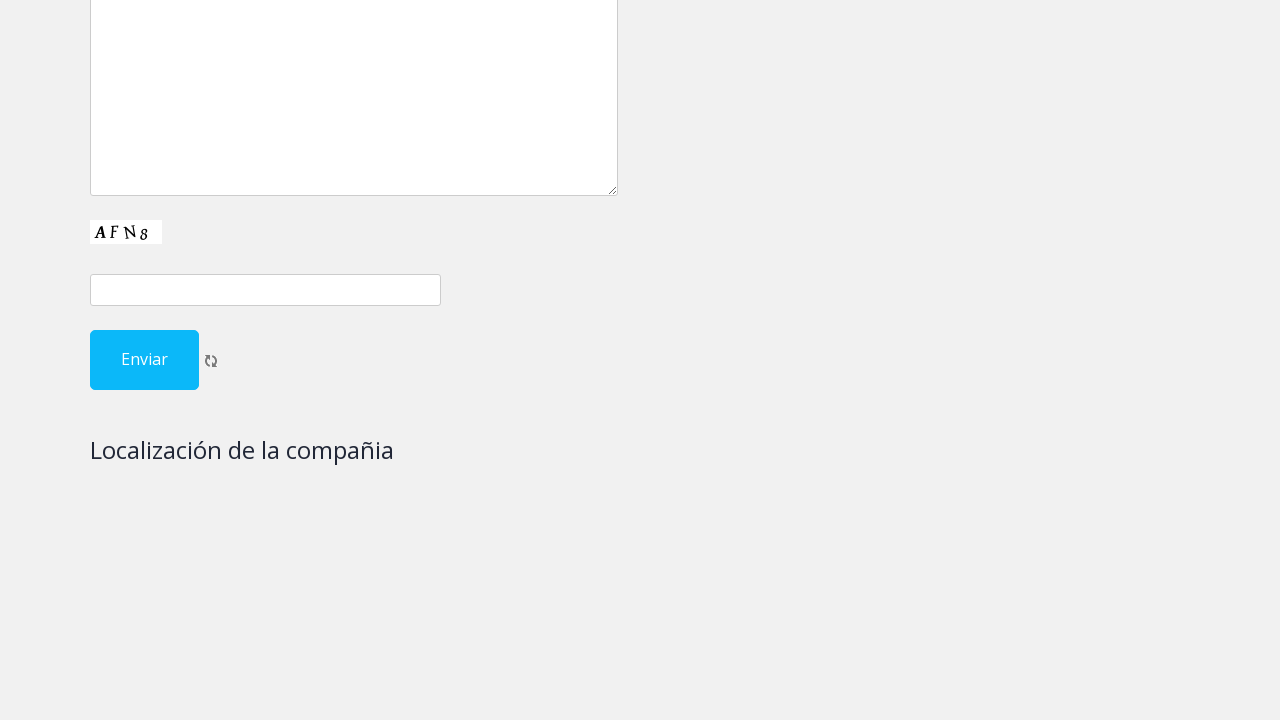

Email validation error message appeared as expected
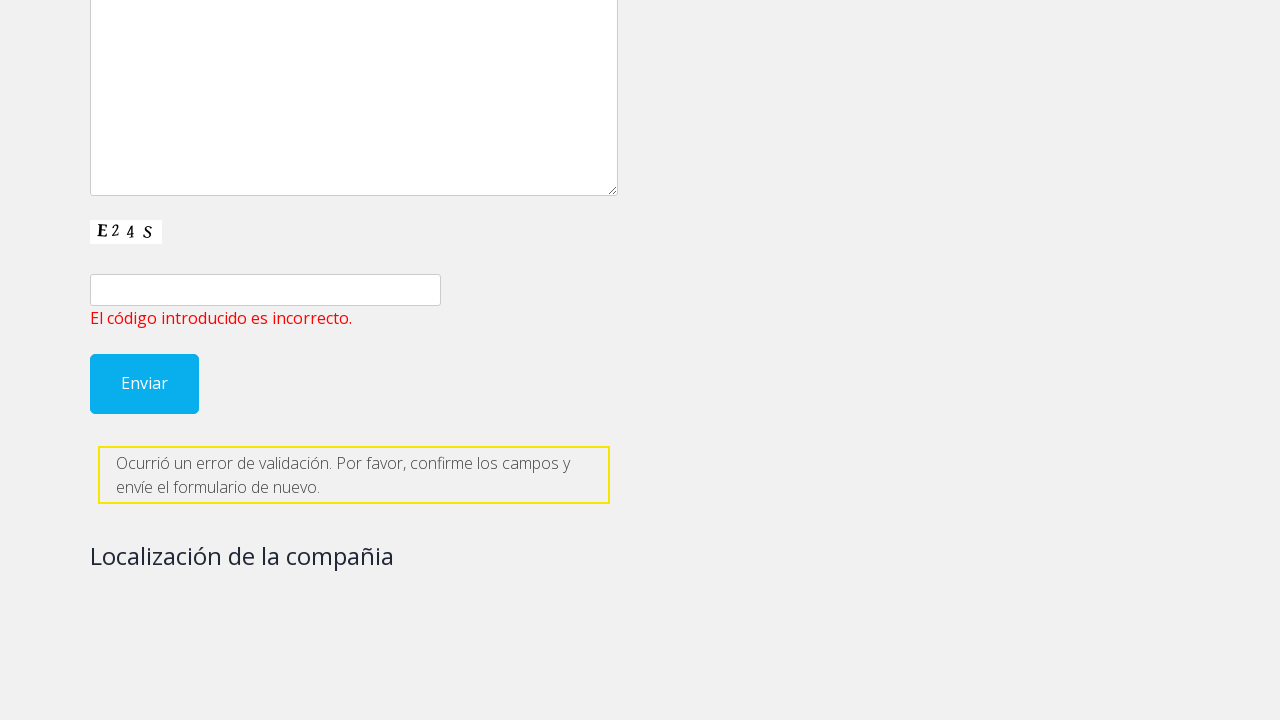

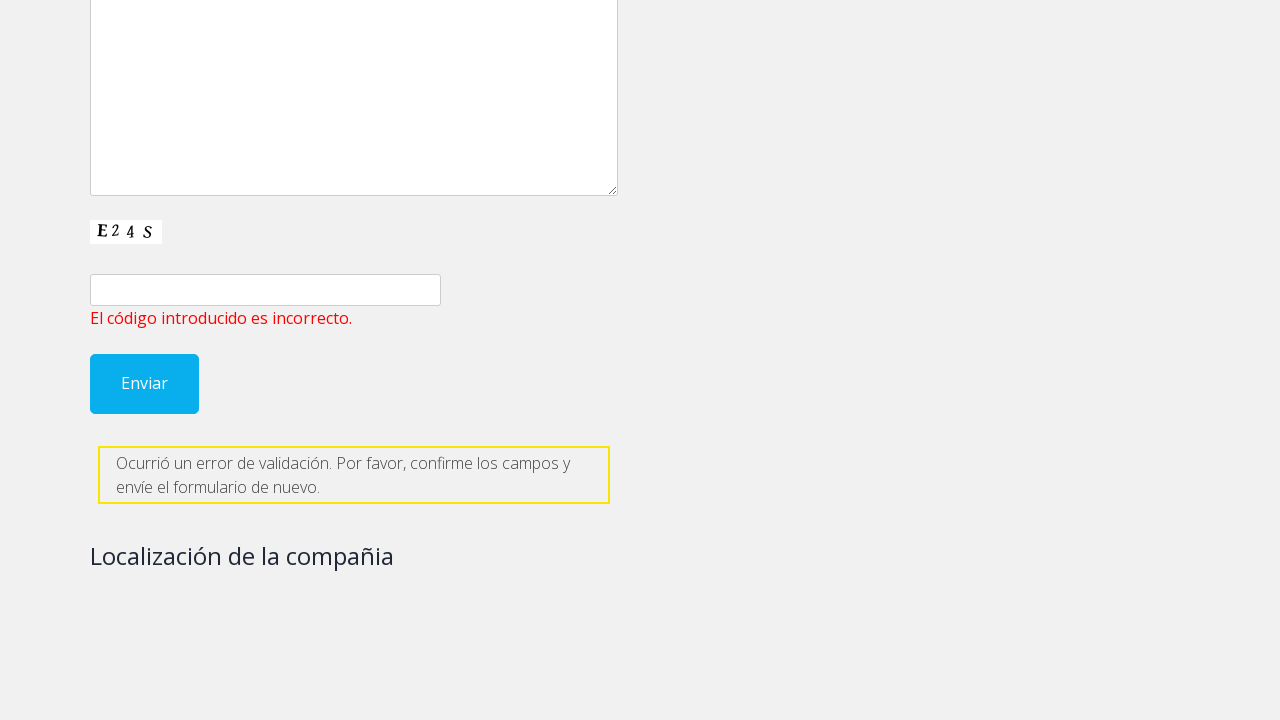